Tests selecting an option from the second dropdown (Select One) in the Select Menu widgets page by navigating to the Widgets section, clicking Select Menu, and selecting "Mr." from the dropdown.

Starting URL: https://demoqa.com/

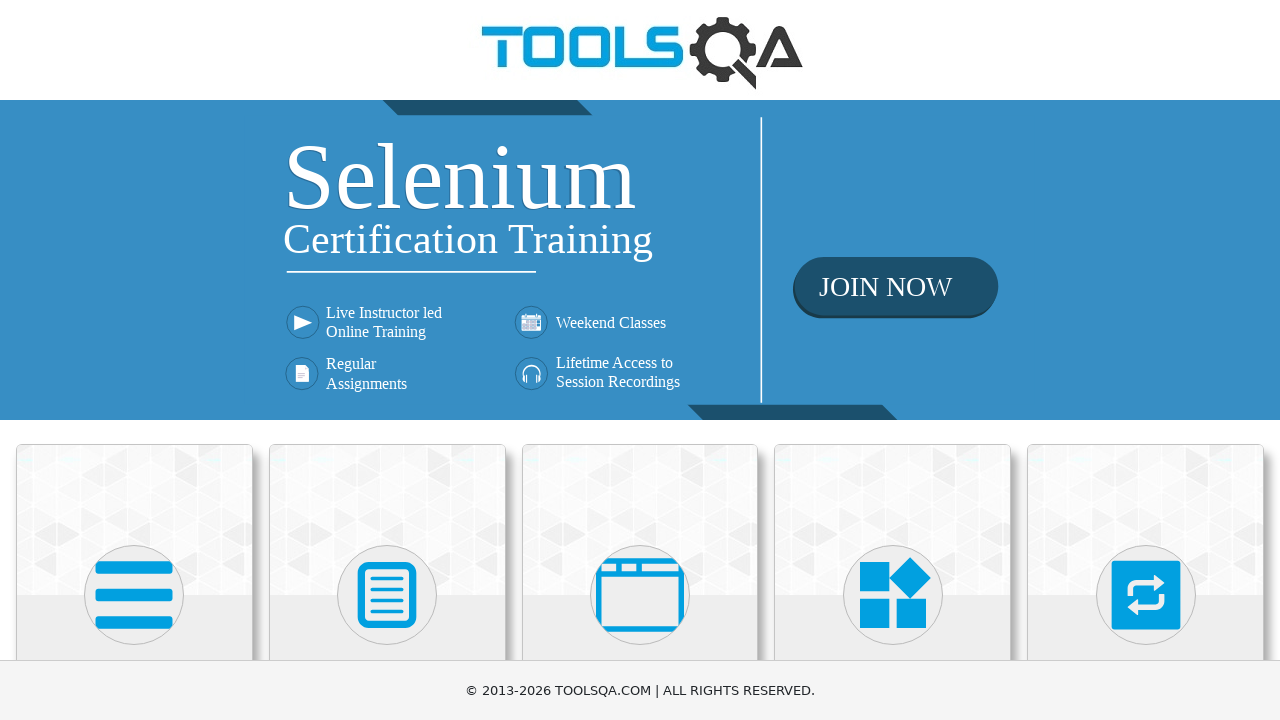

Clicked on Widgets card at (893, 360) on text=Widgets
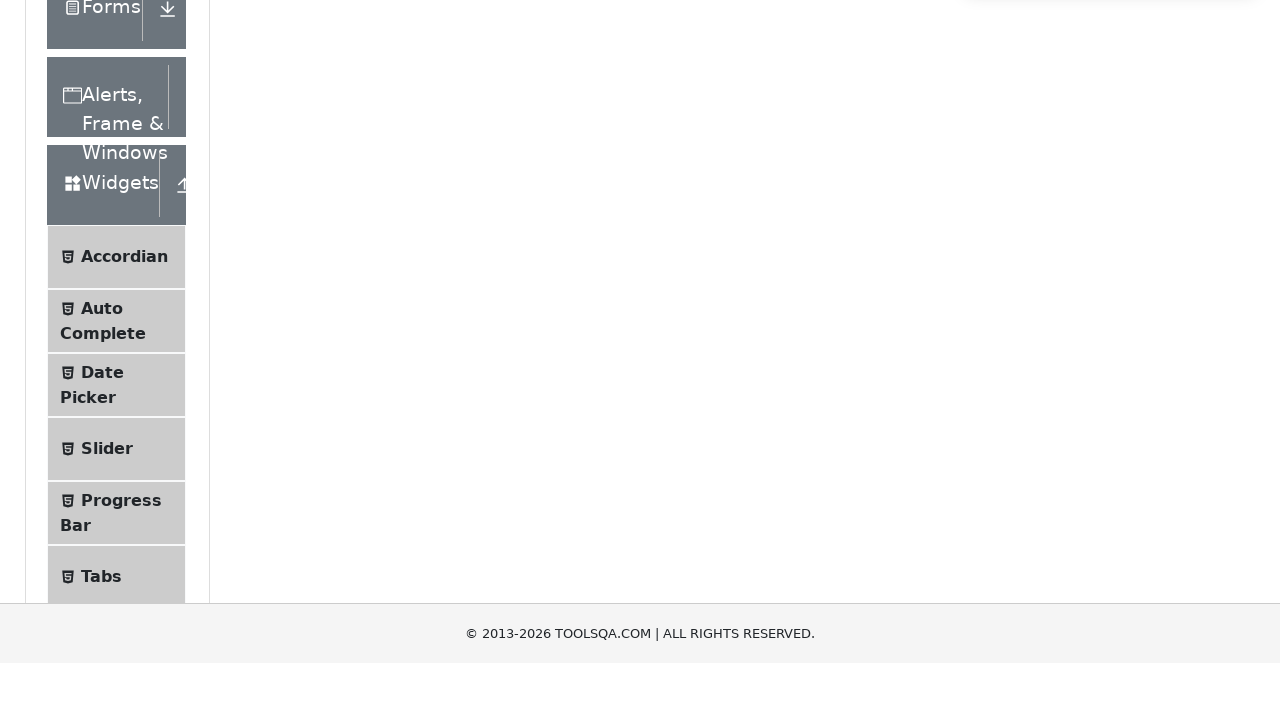

Clicked on Select Menu in the sidebar at (109, 374) on text=Select Menu
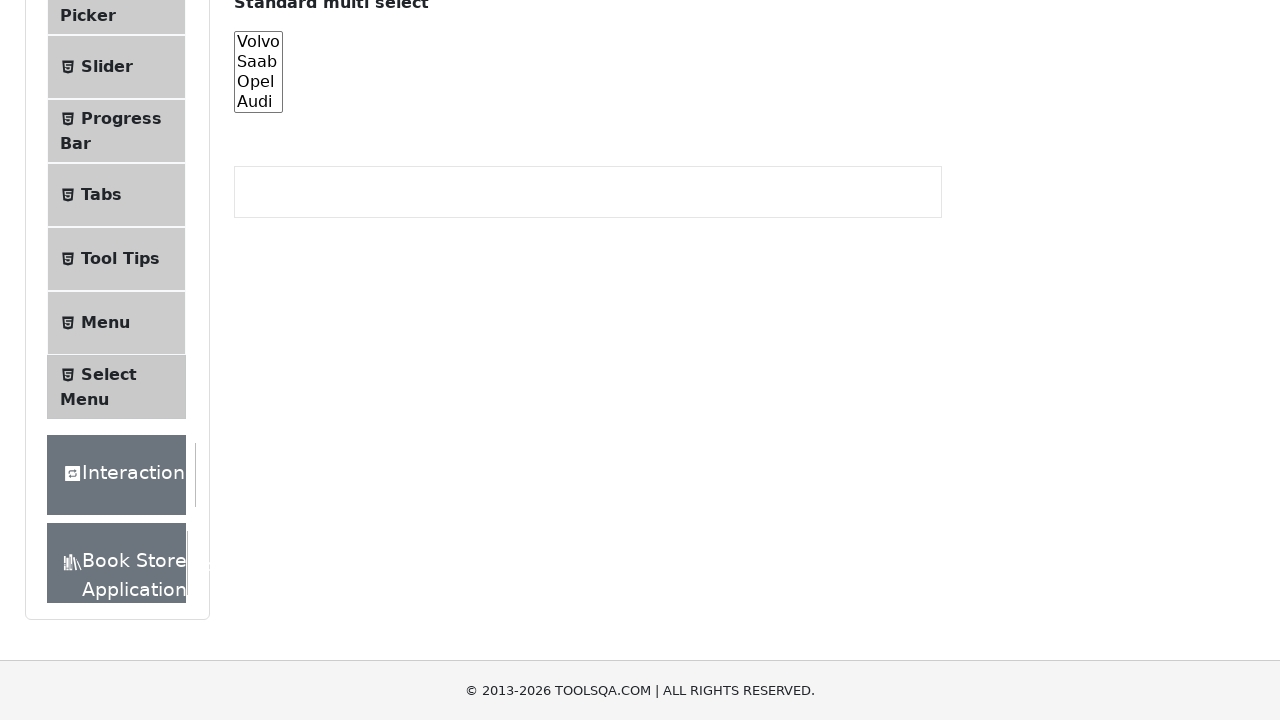

Clicked on the Select One dropdown at (405, 360) on #selectOne
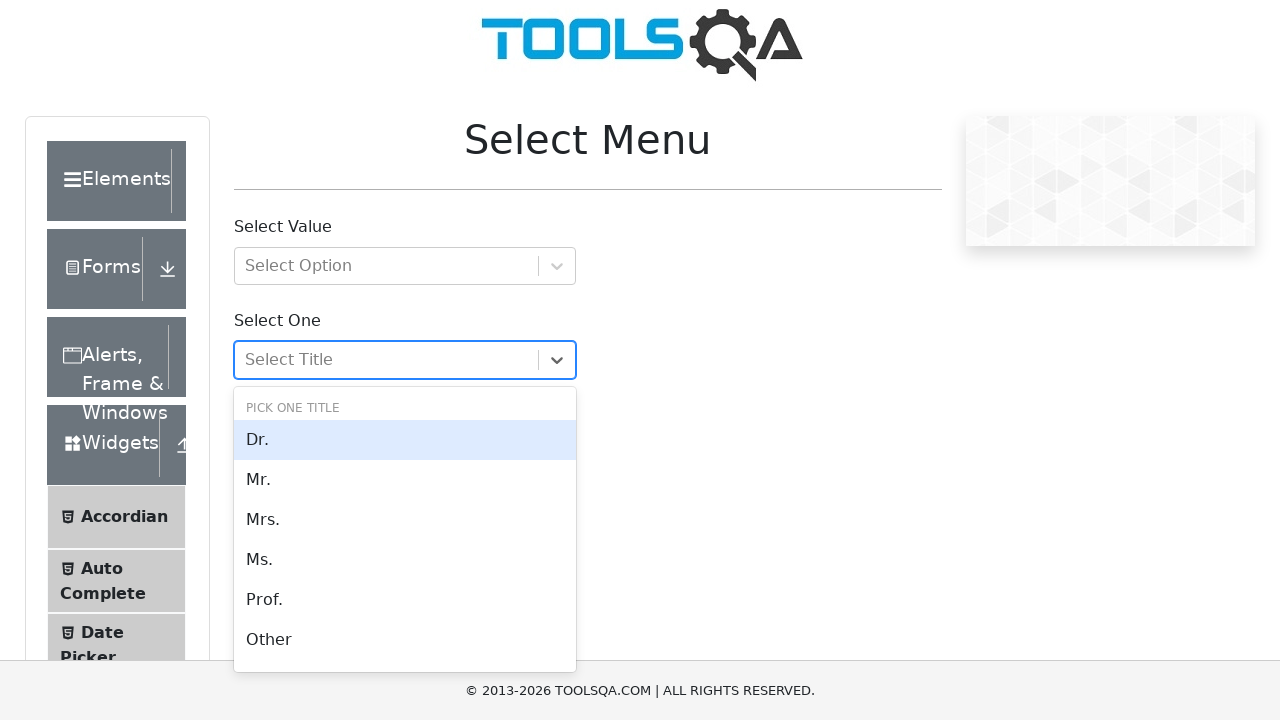

Selected 'Mr.' from the dropdown options at (405, 480) on text=Mr.
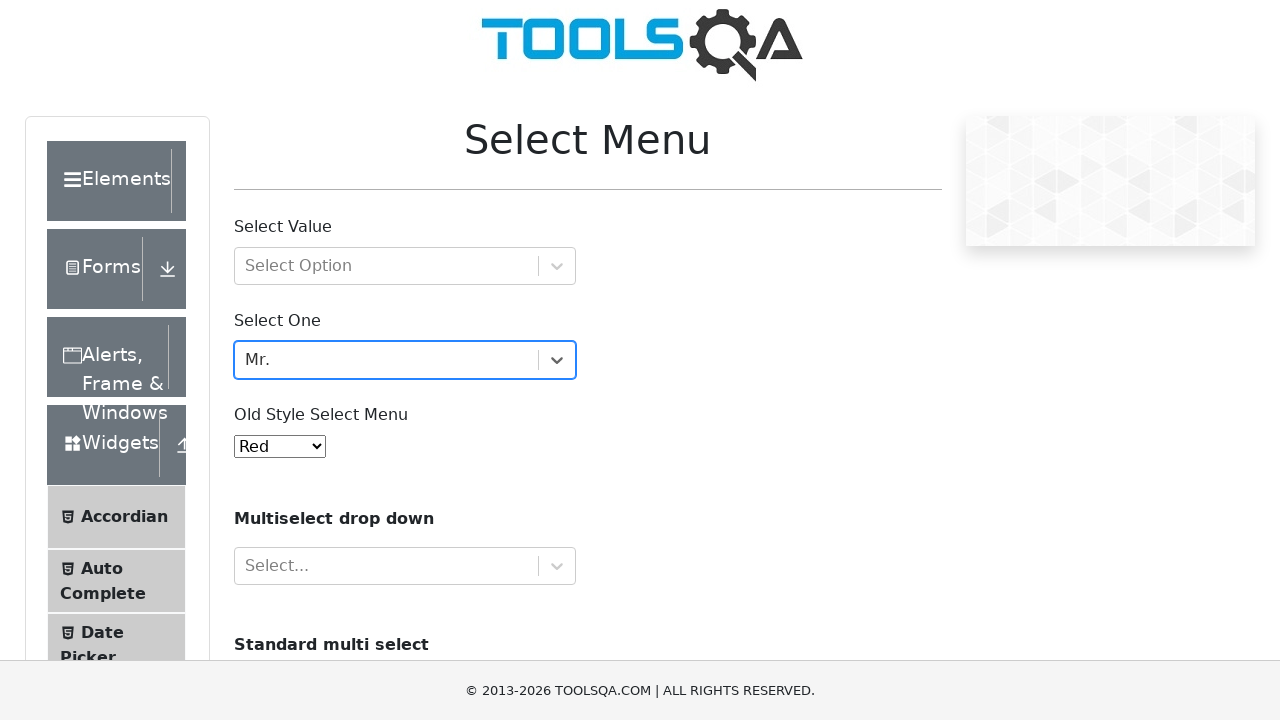

Verified that 'Mr.' is selected in the dropdown
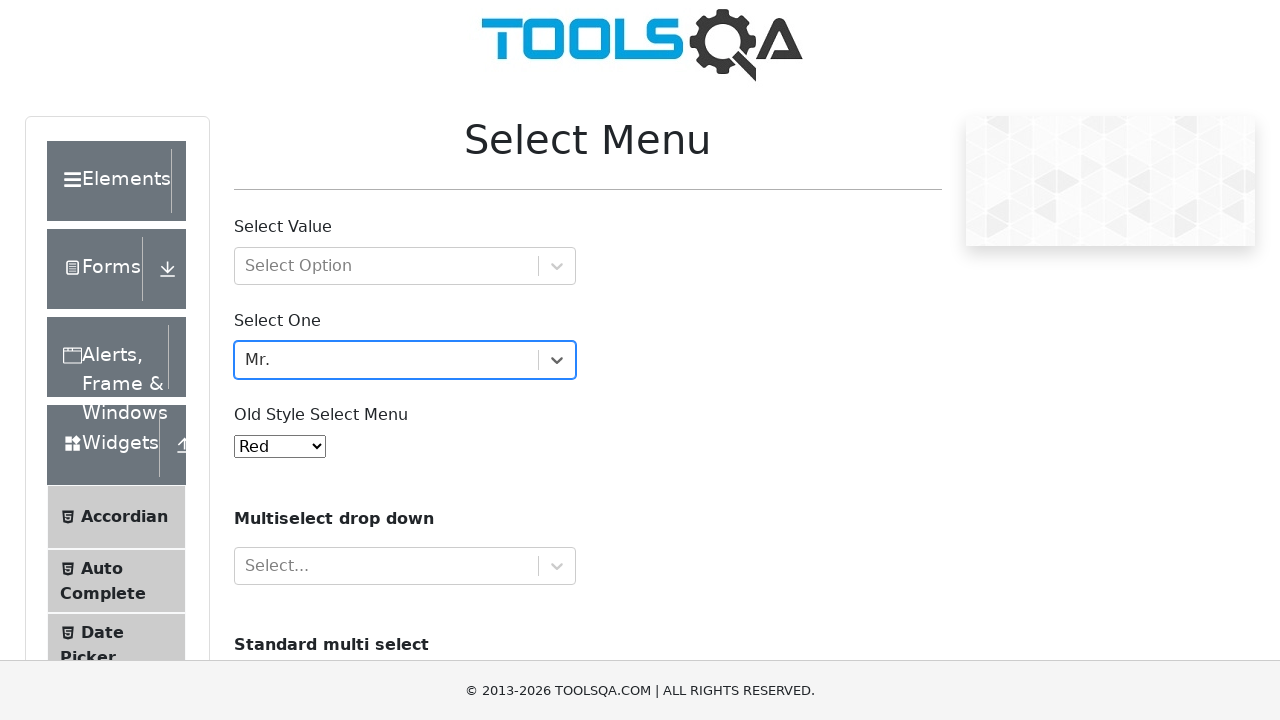

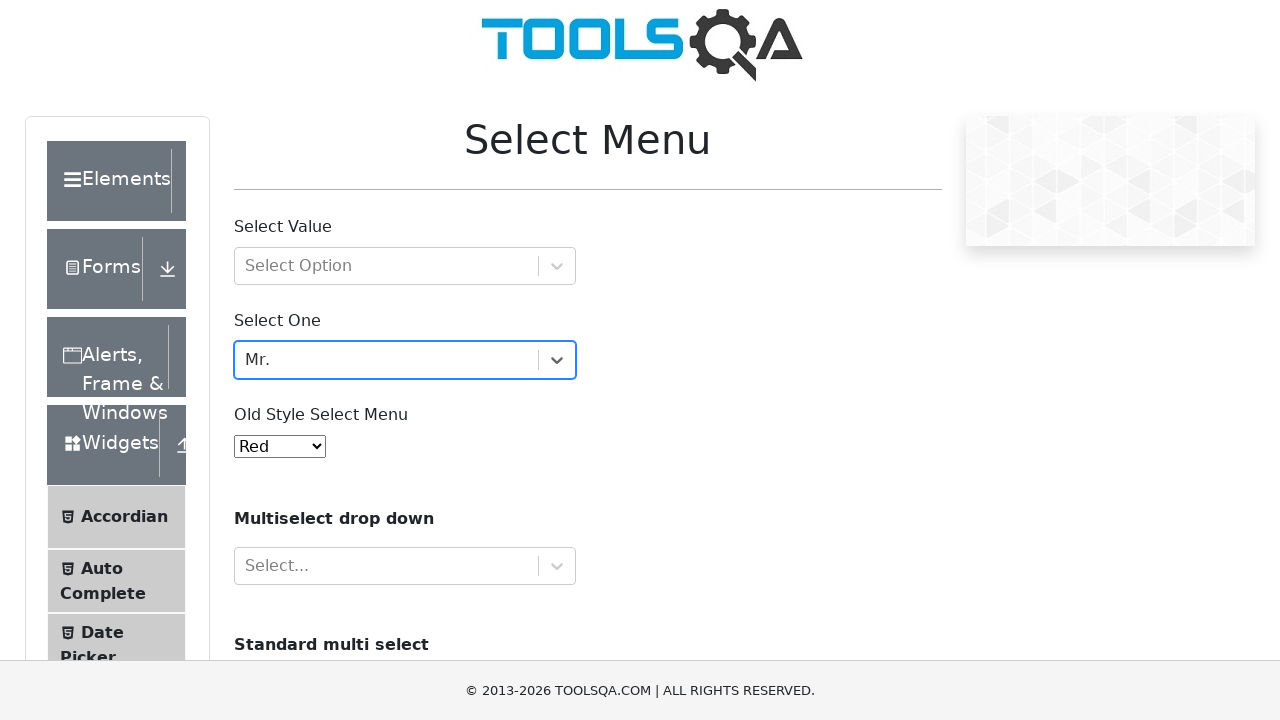